Tests basic browser navigation by loading the CSDN website and refreshing the page to verify the refresh functionality works correctly.

Starting URL: https://www.csdn.net/

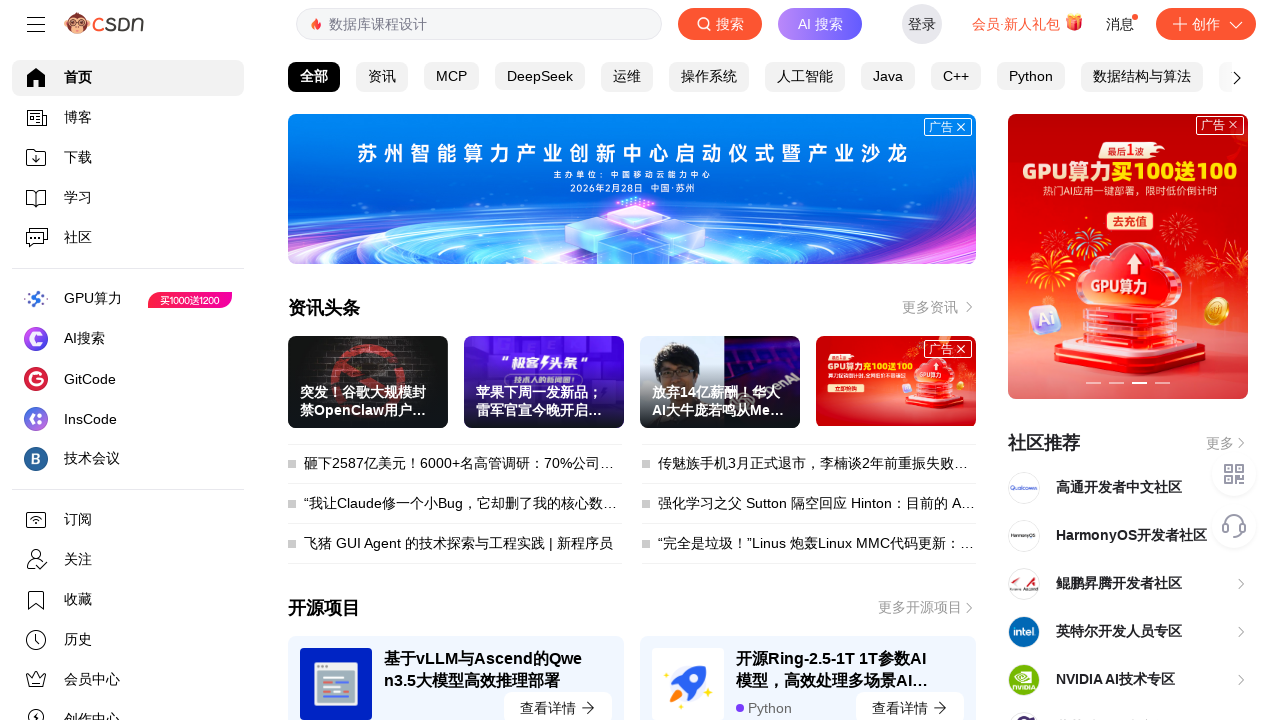

Waited for CSDN website to load initially
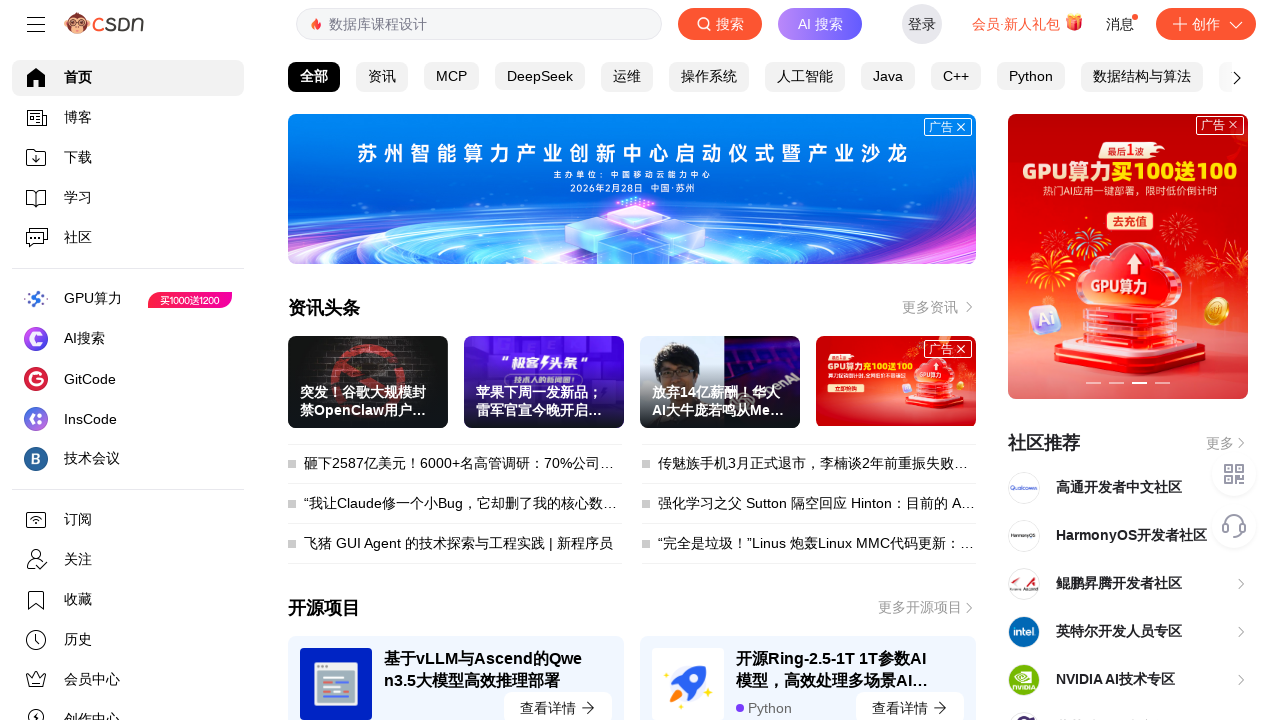

Reloaded the page to test refresh functionality
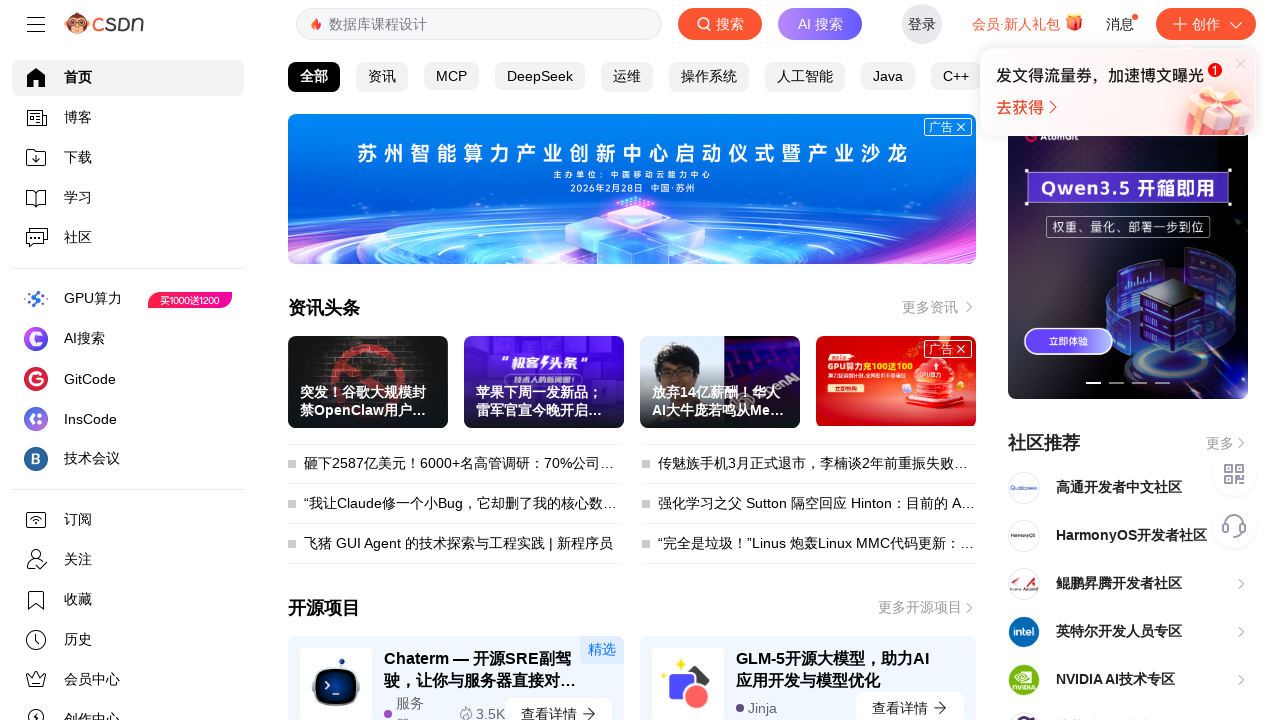

Waited for page to complete reload
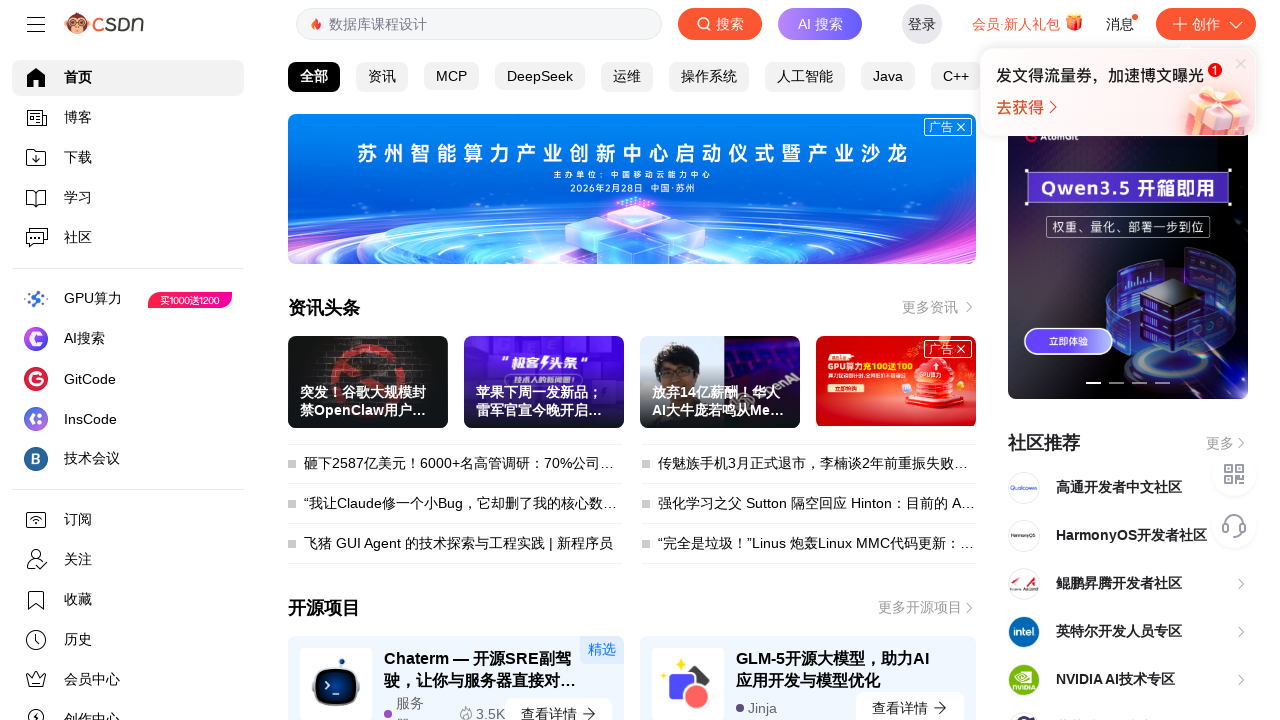

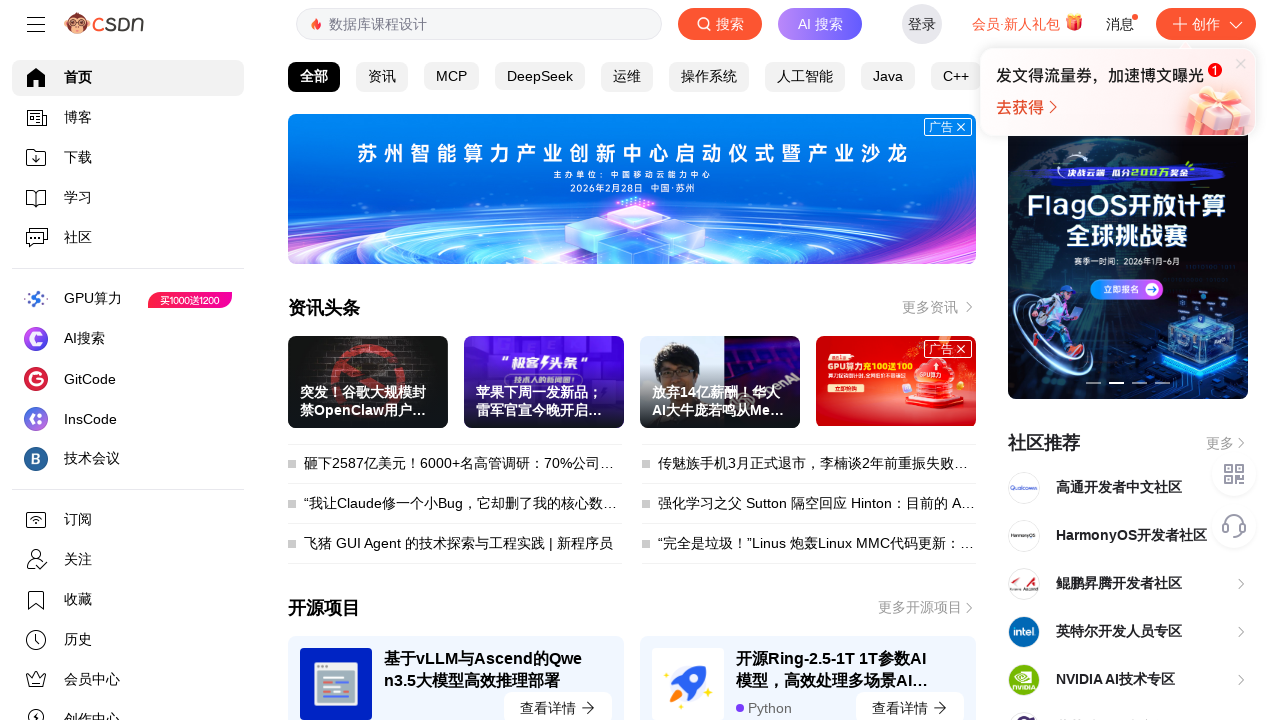